Tests creating a new paste on Pastebin by filling in the text content, selecting an expiration time of 10 minutes, and entering a paste title.

Starting URL: https://pastebin.com/

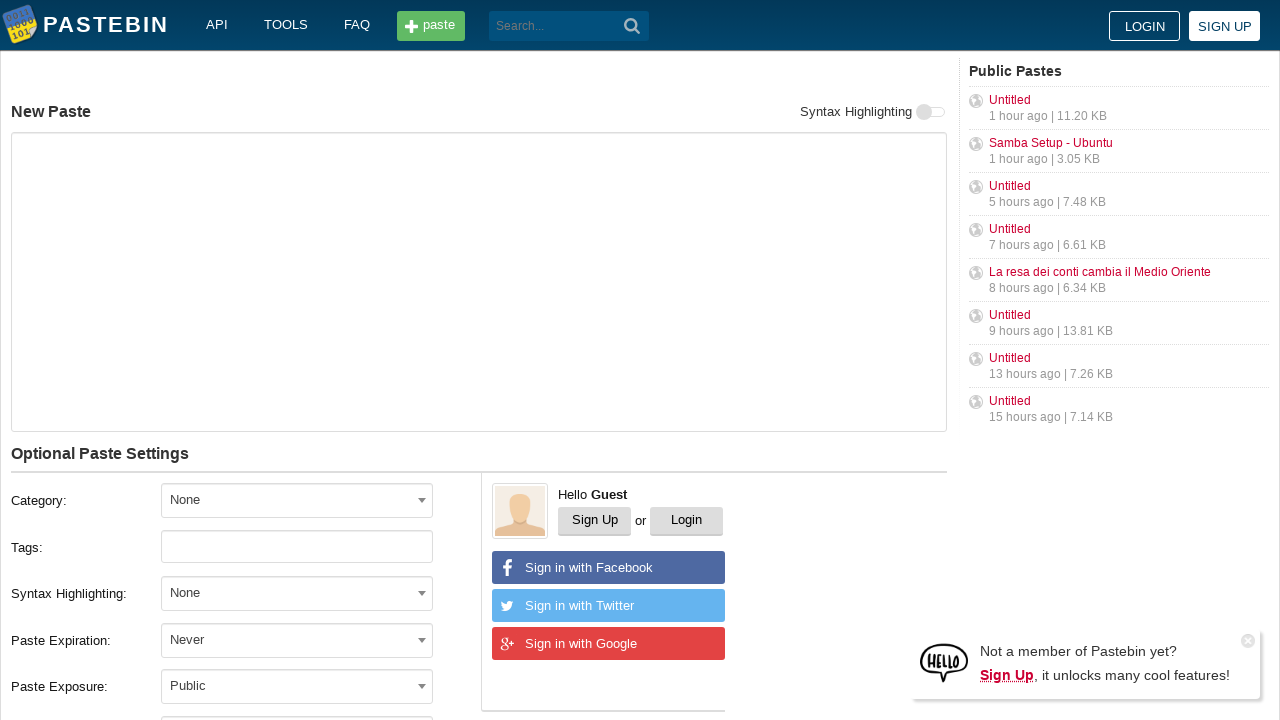

Clicked on the text area for paste content at (479, 282) on #postform-text
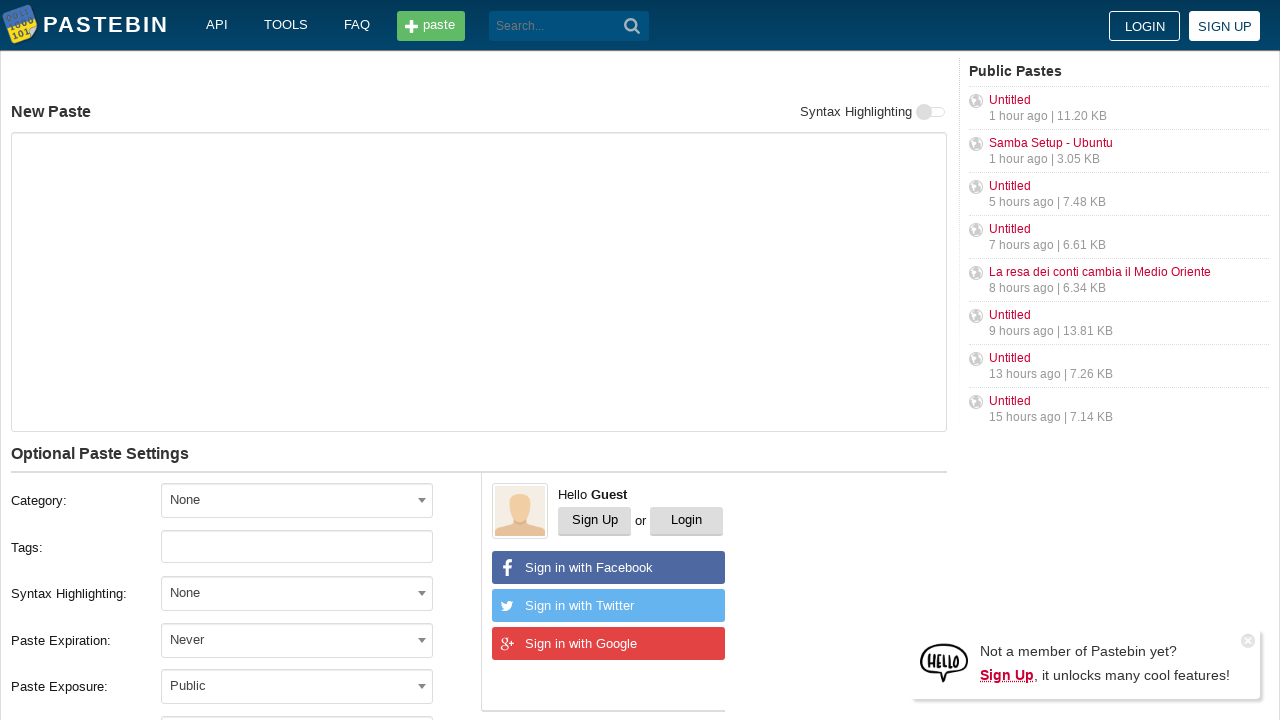

Entered paste content: 'Hello from WebDriver' on #postform-text
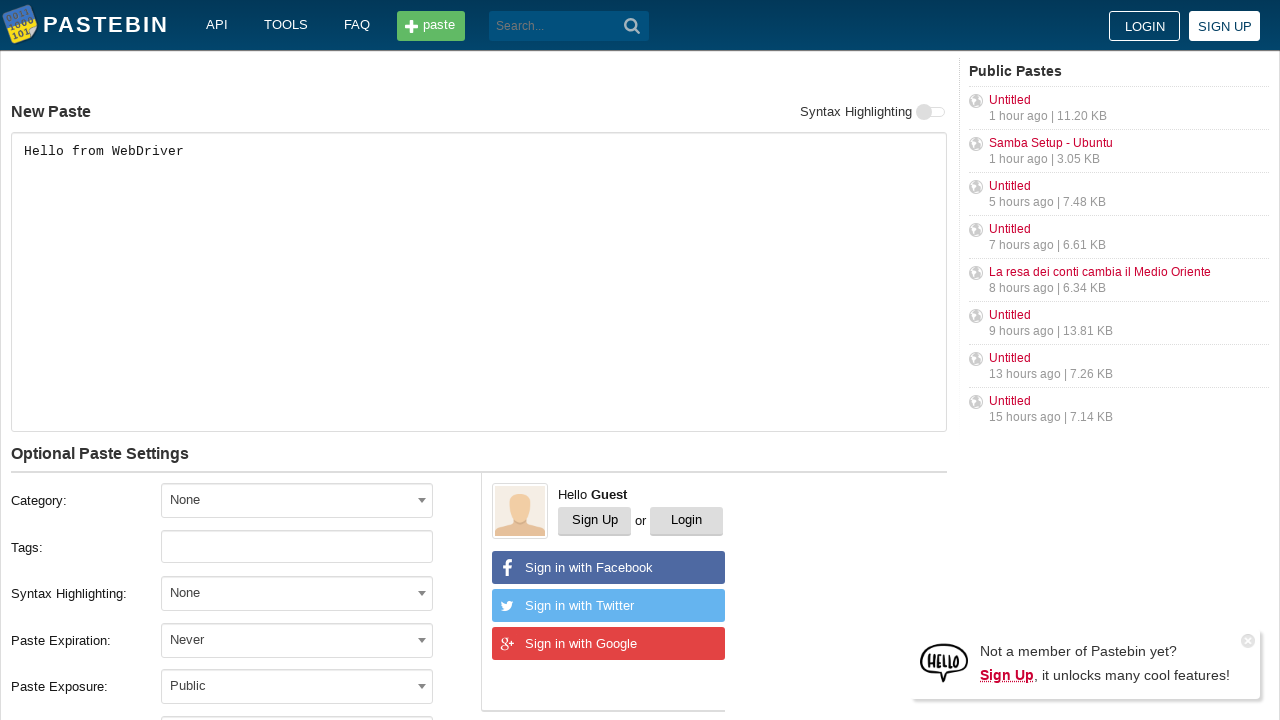

Clicked on the expiration dropdown at (297, 640) on #select2-postform-expiration-container
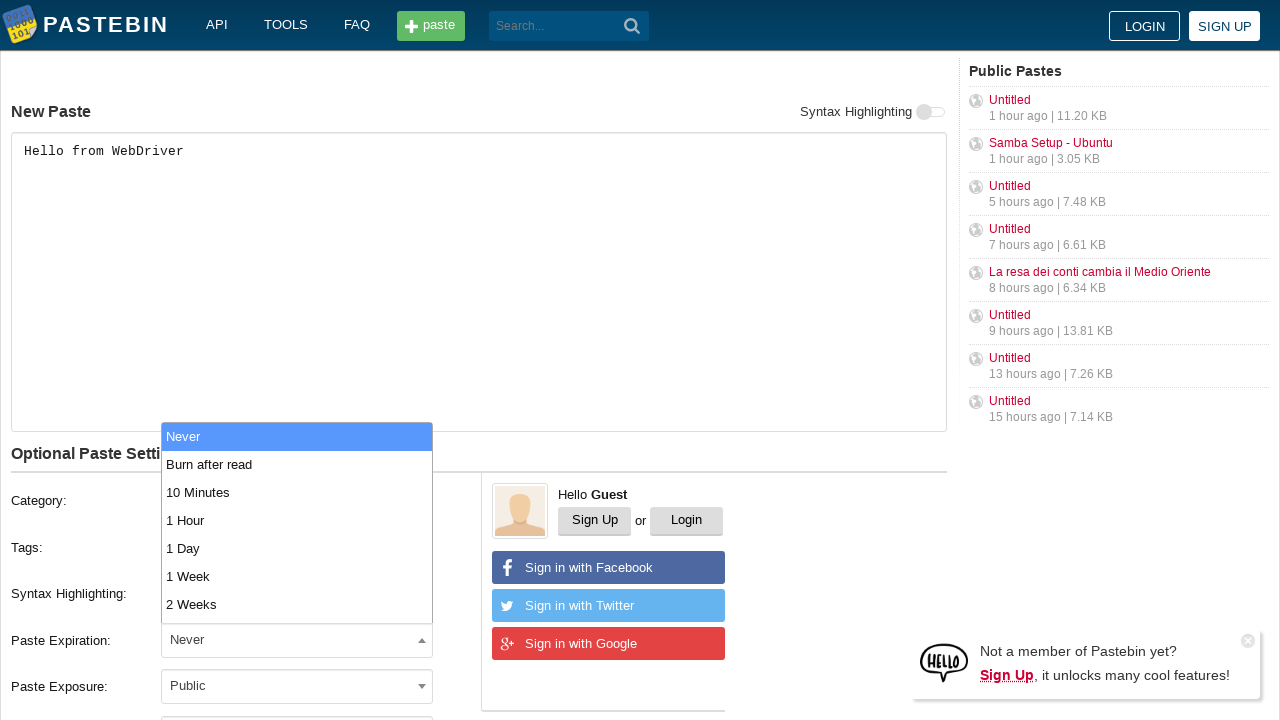

Selected '10 Minutes' expiration option from dropdown at (297, 492) on xpath=//li[contains(text(), '10 Minutes')]
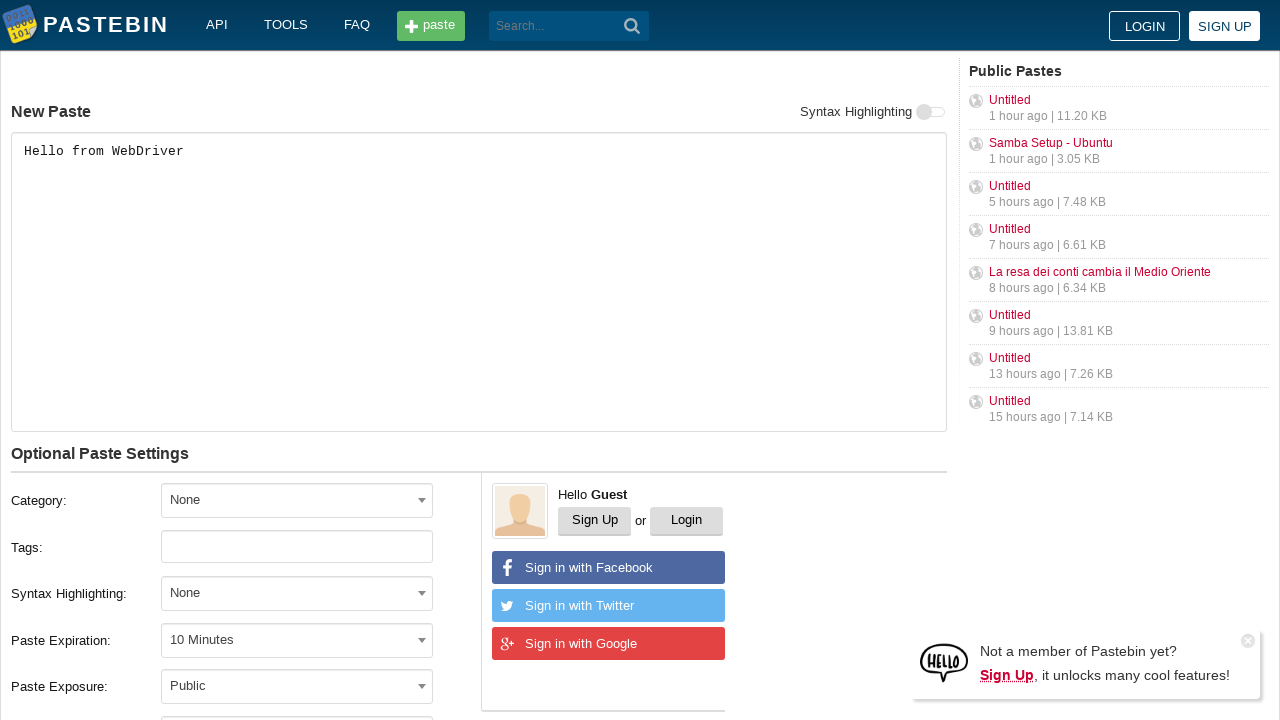

Entered paste title: 'helloweb' on #postform-name
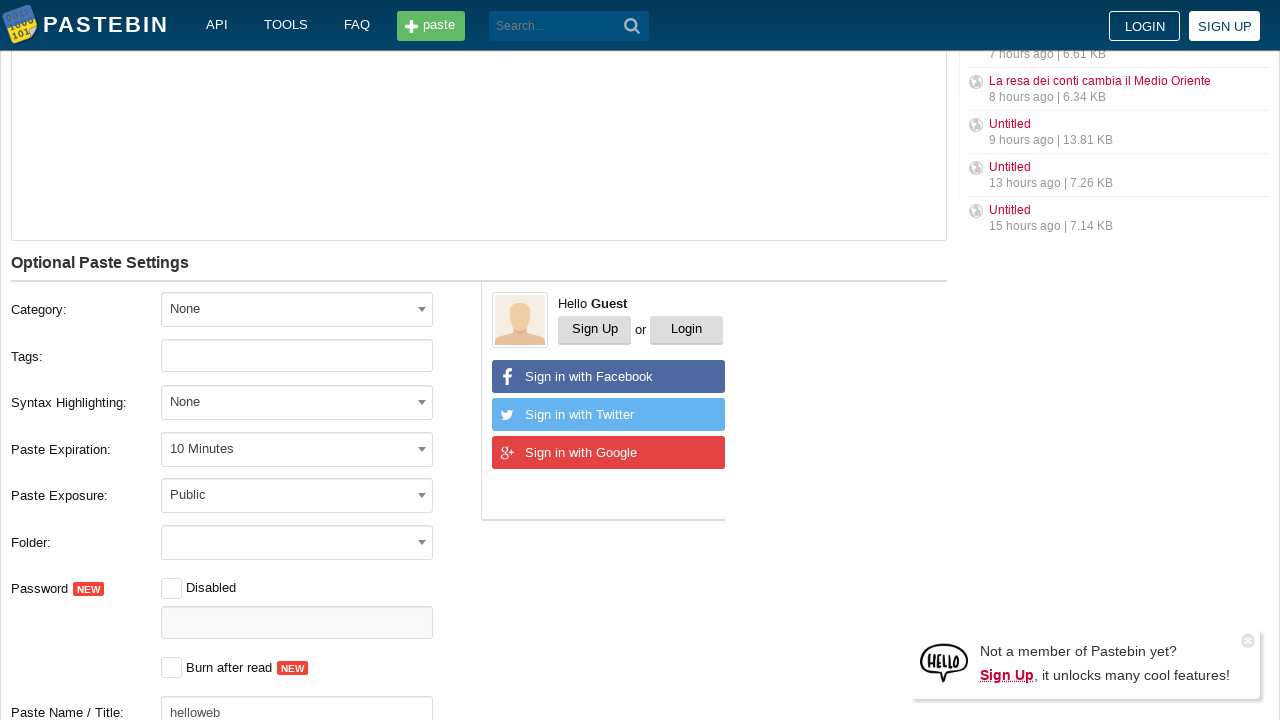

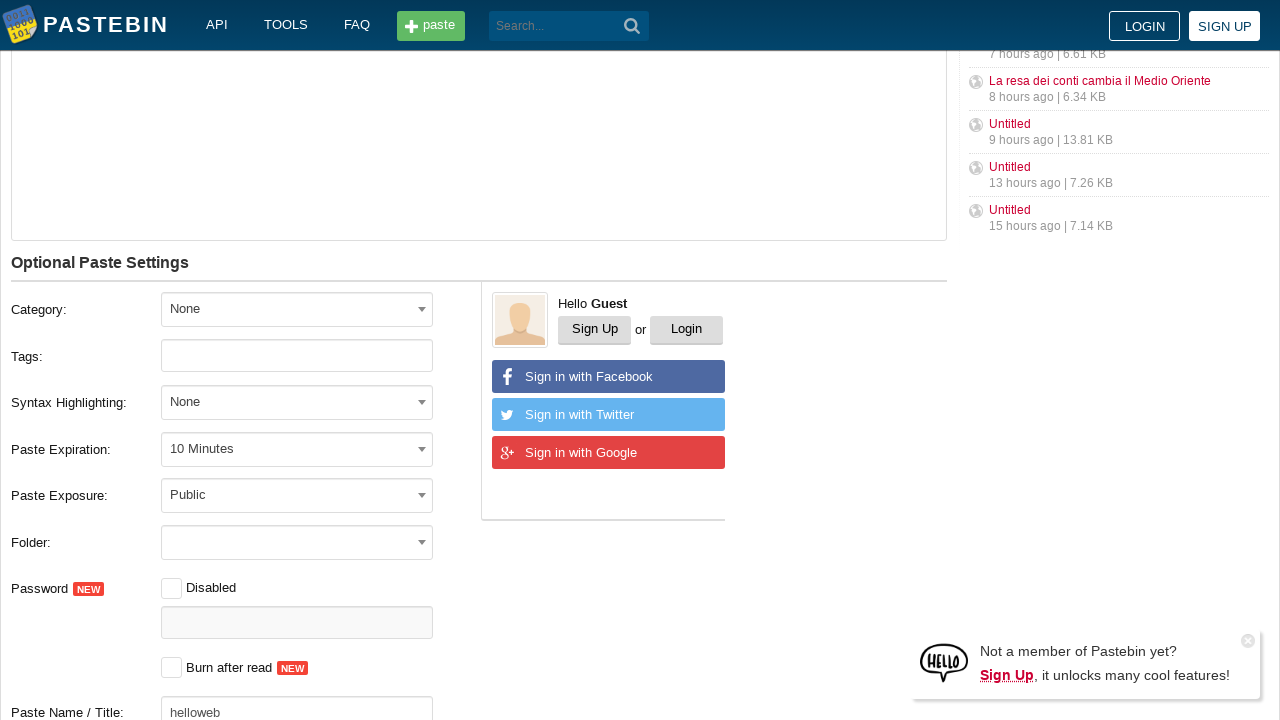